Clicks Enable button and verifies the input field becomes enabled with "It's enabled!" message.

Starting URL: https://the-internet.herokuapp.com/dynamic_controls

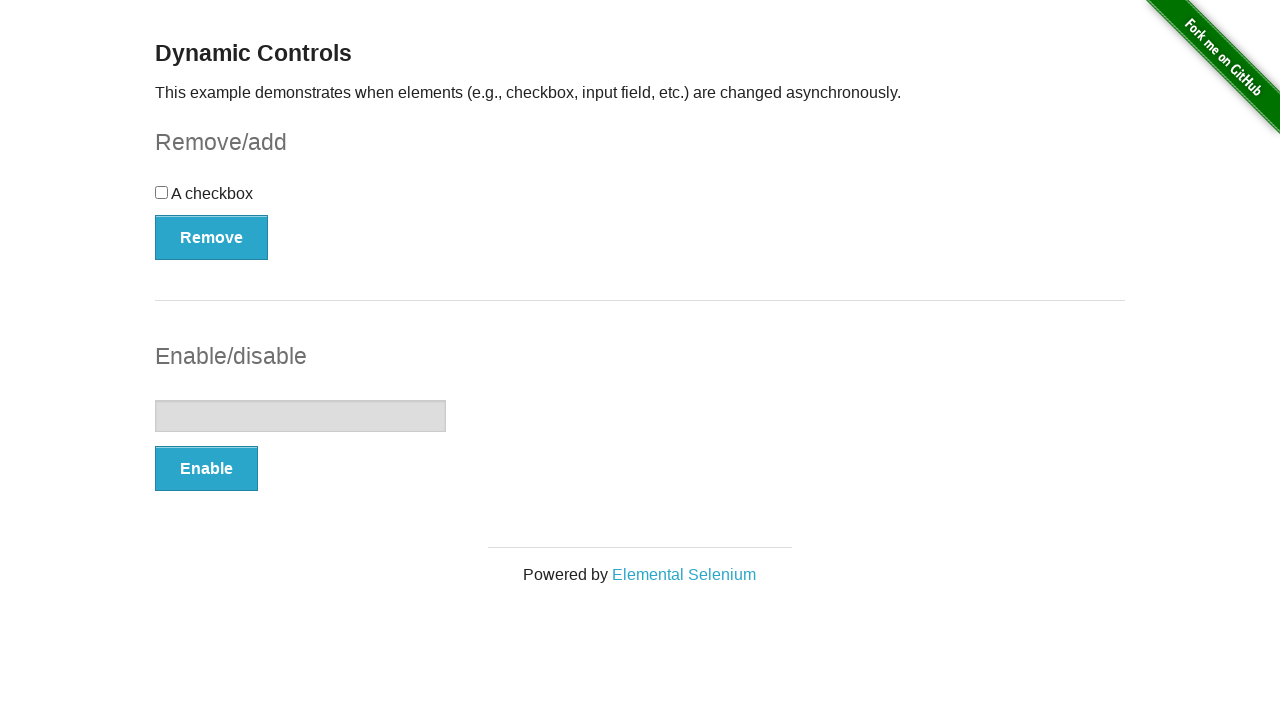

Clicked Enable button at (206, 469) on #input-example button
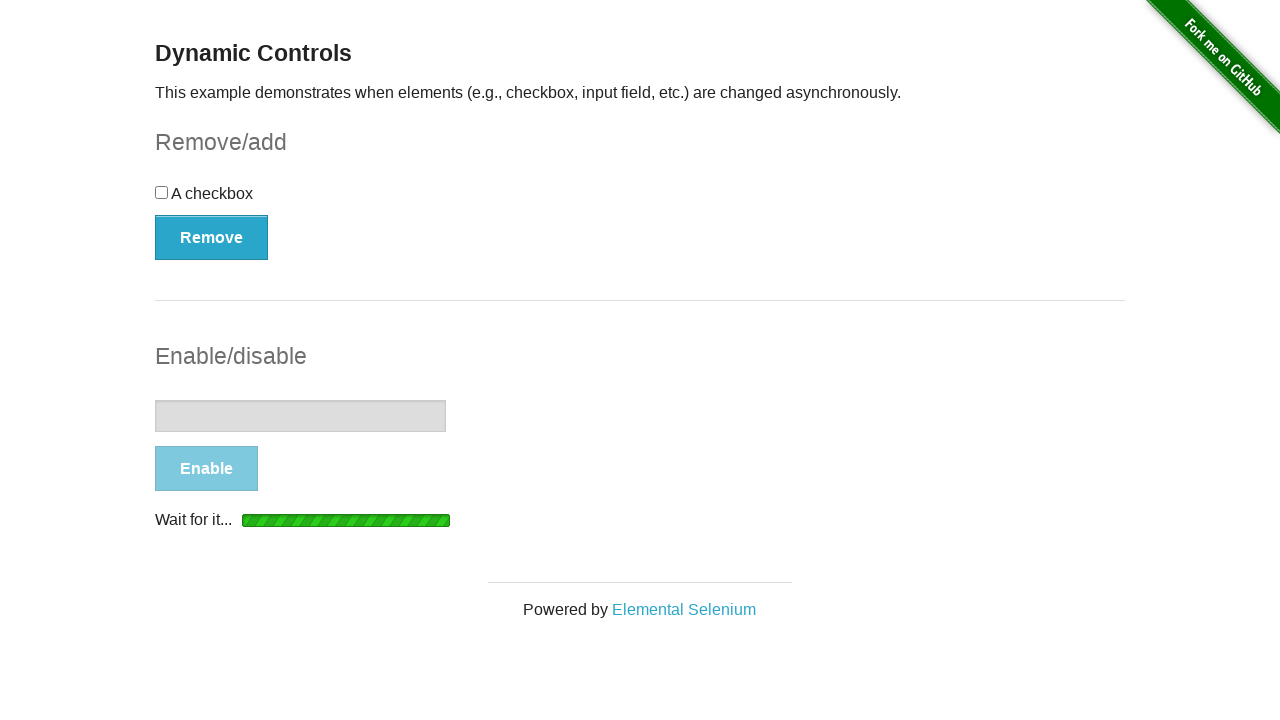

Loading indicator disappeared
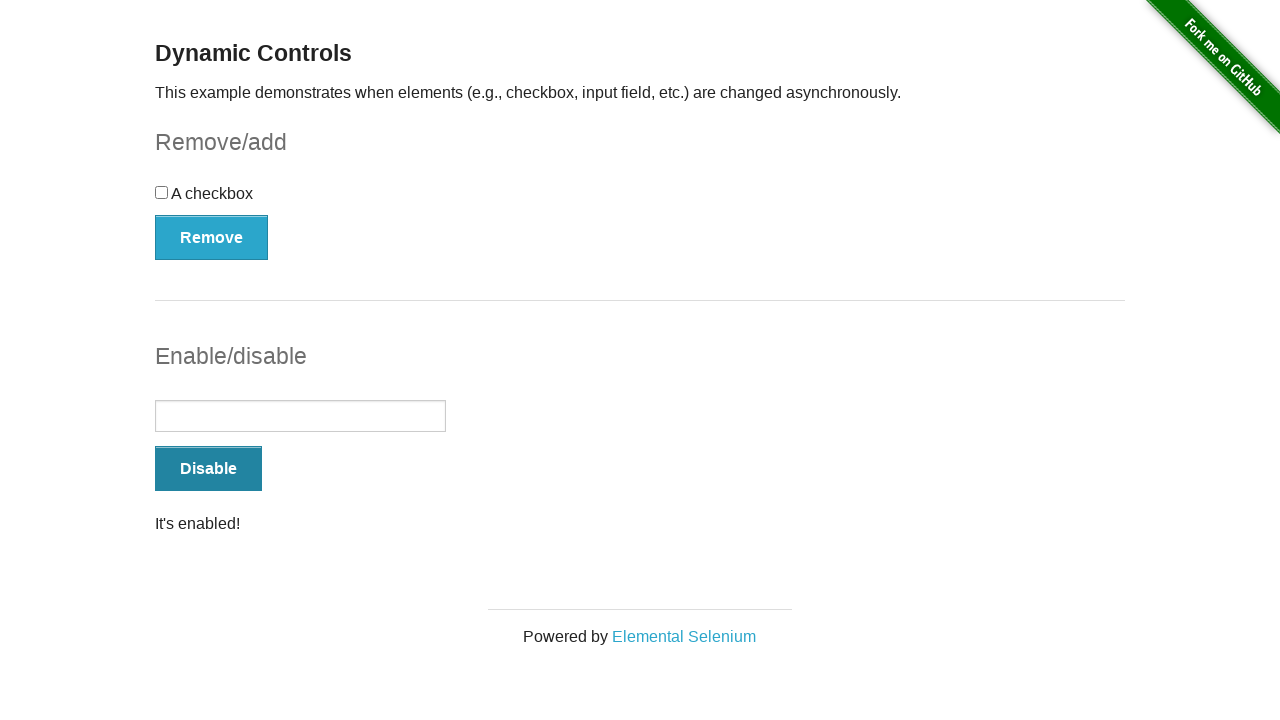

Verified 'It's enabled!' message is displayed
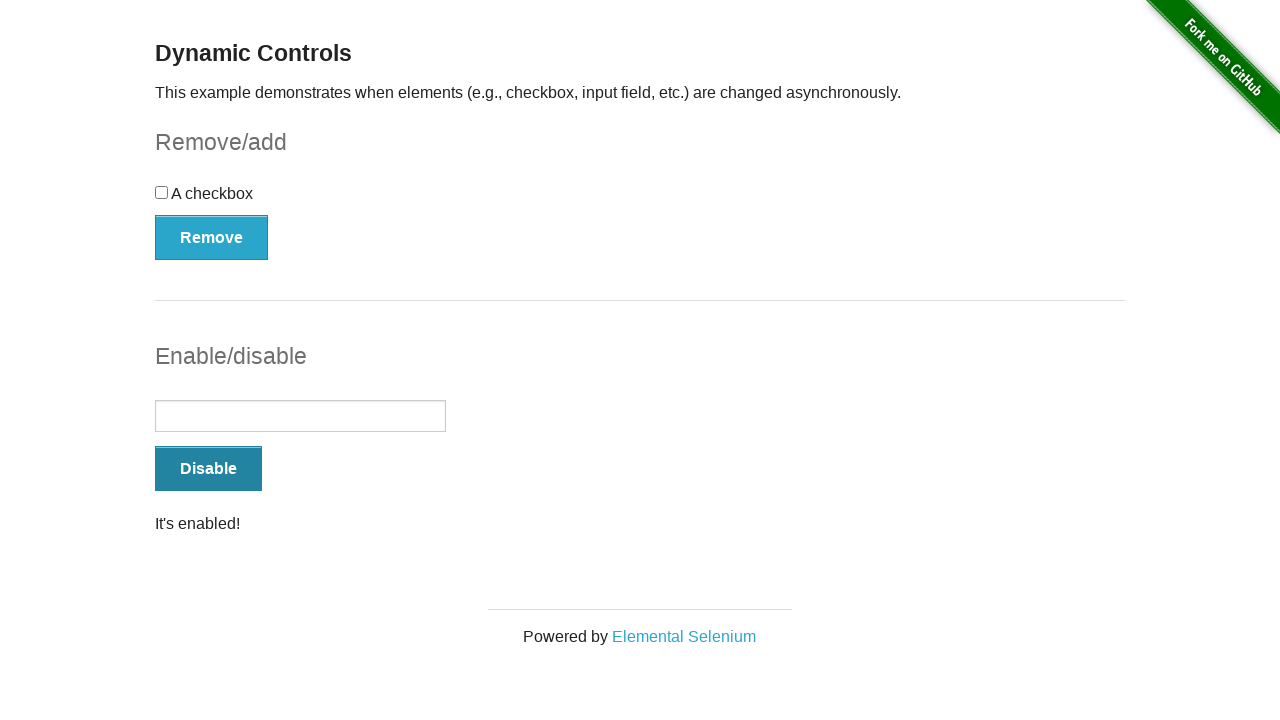

Verified input field is enabled
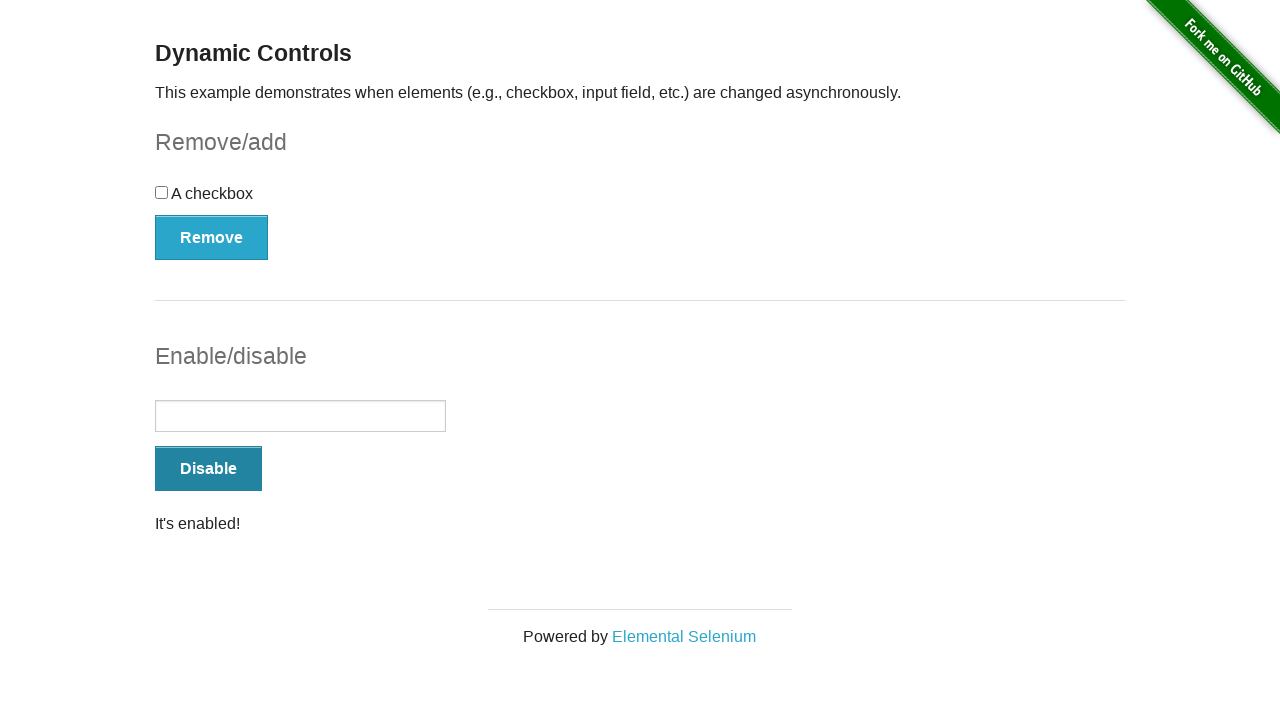

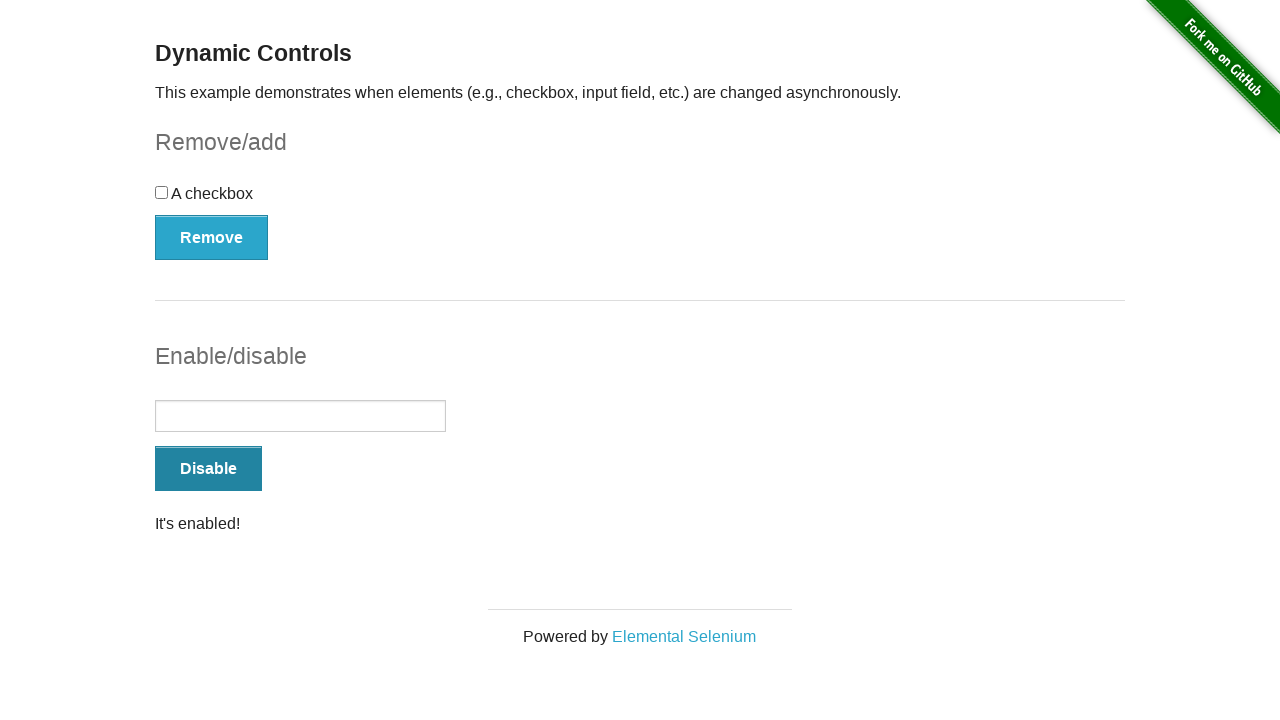